Tests marking individual todo items as complete by checking their checkboxes.

Starting URL: https://demo.playwright.dev/todomvc

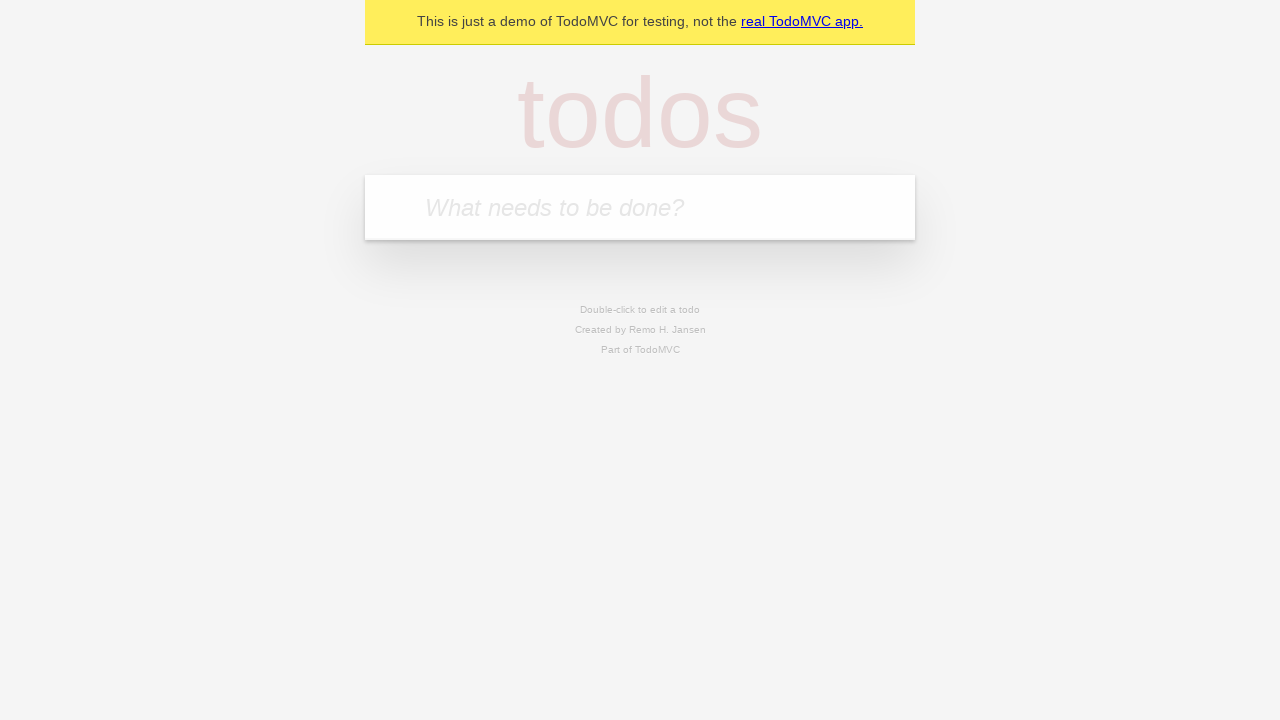

Filled todo input with 'buy some cheese' on internal:attr=[placeholder="What needs to be done?"i]
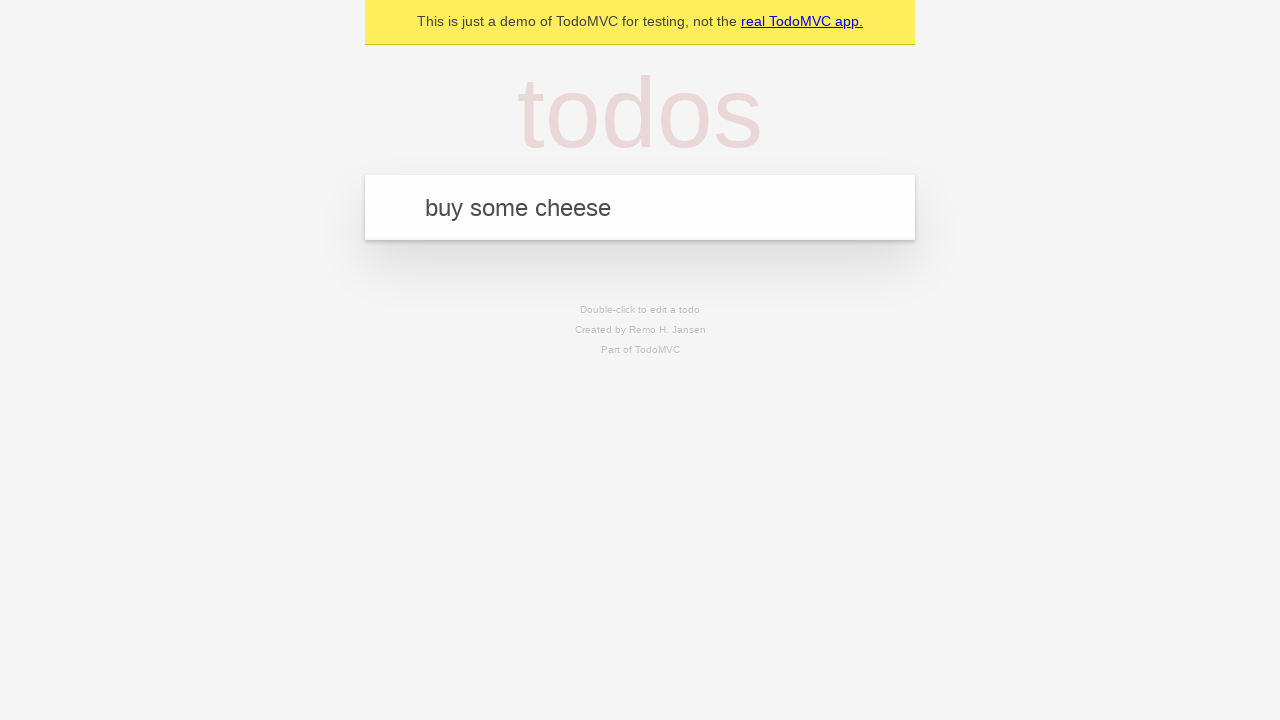

Pressed Enter to add todo 'buy some cheese' on internal:attr=[placeholder="What needs to be done?"i]
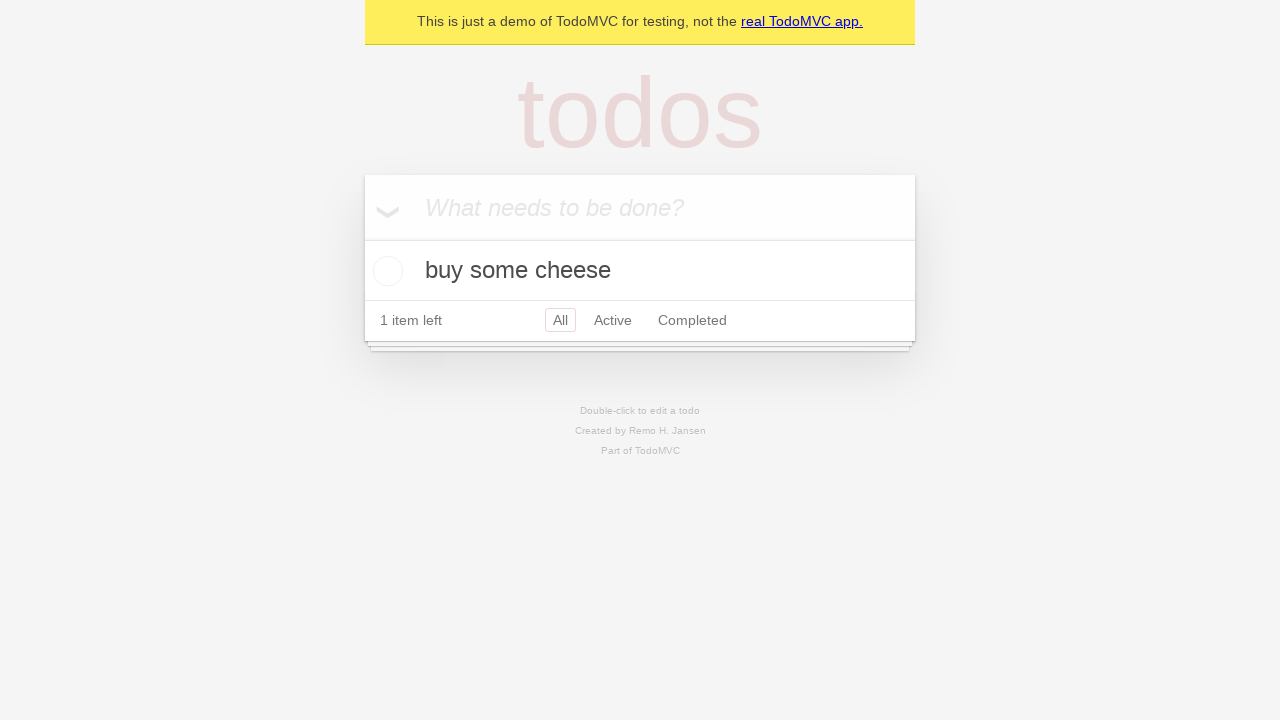

Filled todo input with 'feed the cat' on internal:attr=[placeholder="What needs to be done?"i]
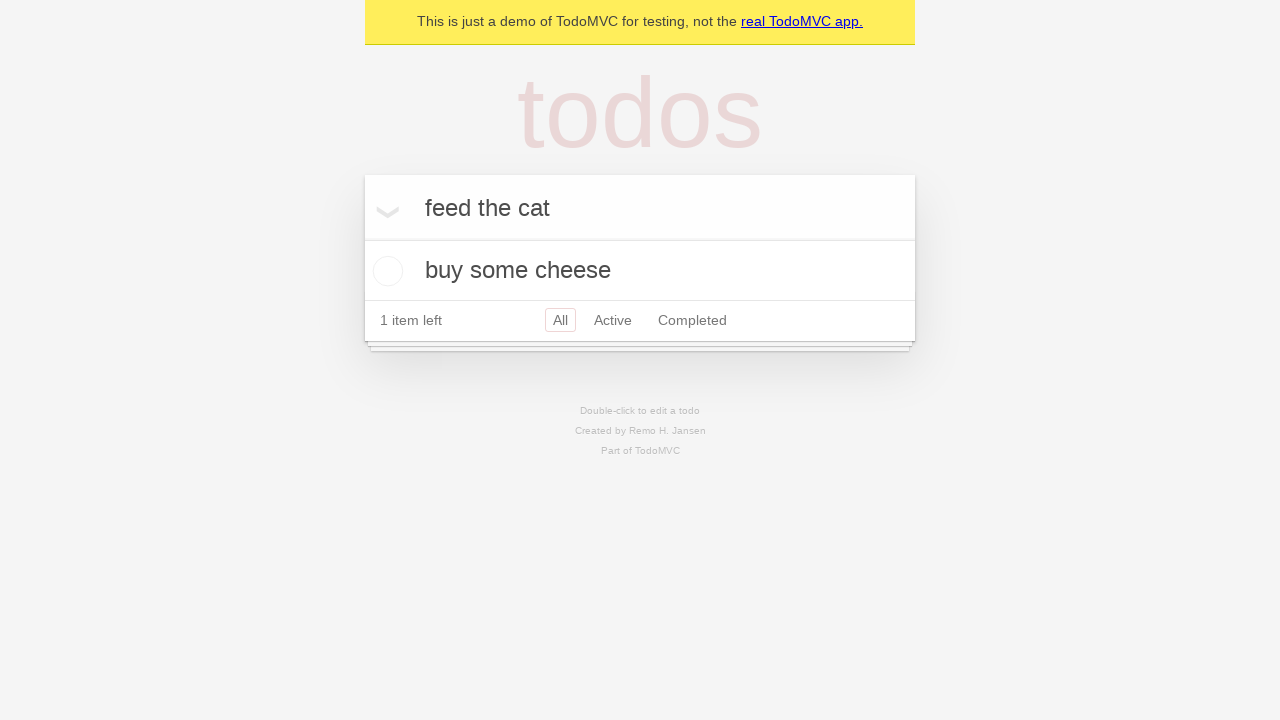

Pressed Enter to add todo 'feed the cat' on internal:attr=[placeholder="What needs to be done?"i]
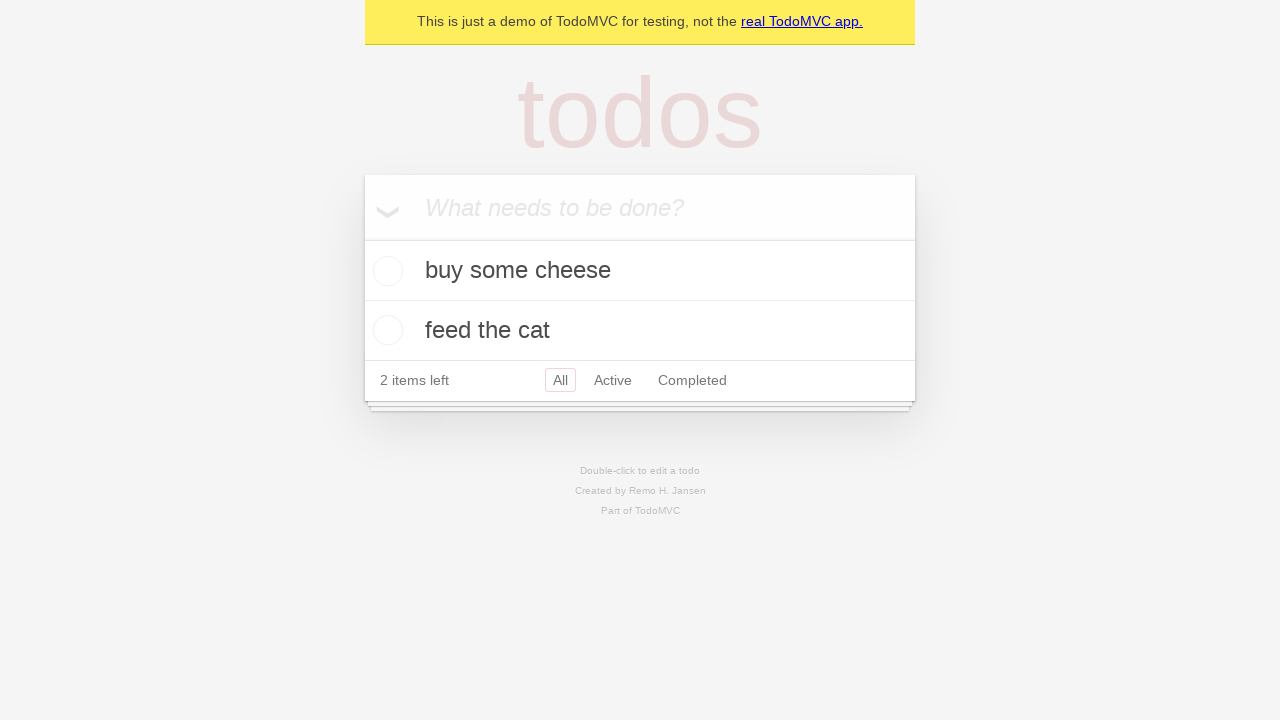

Located first todo item
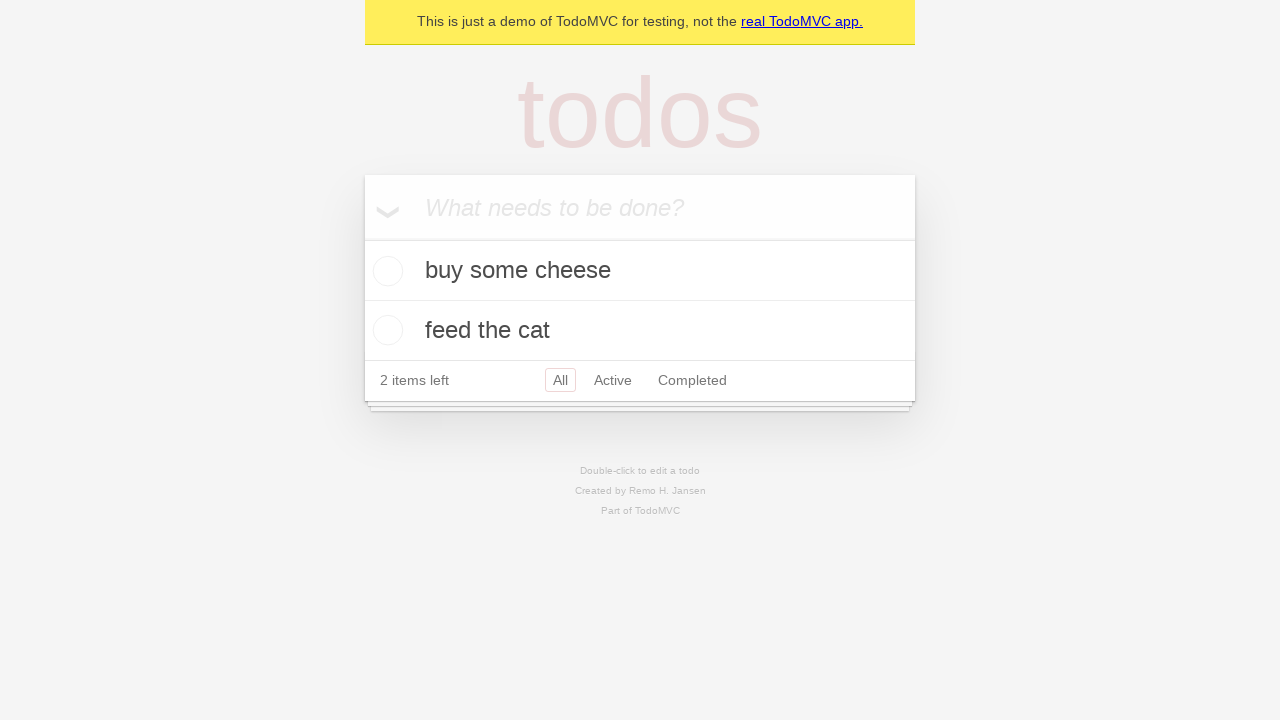

Marked first todo 'buy some cheese' as complete at (385, 271) on internal:testid=[data-testid="todo-item"s] >> nth=0 >> internal:role=checkbox
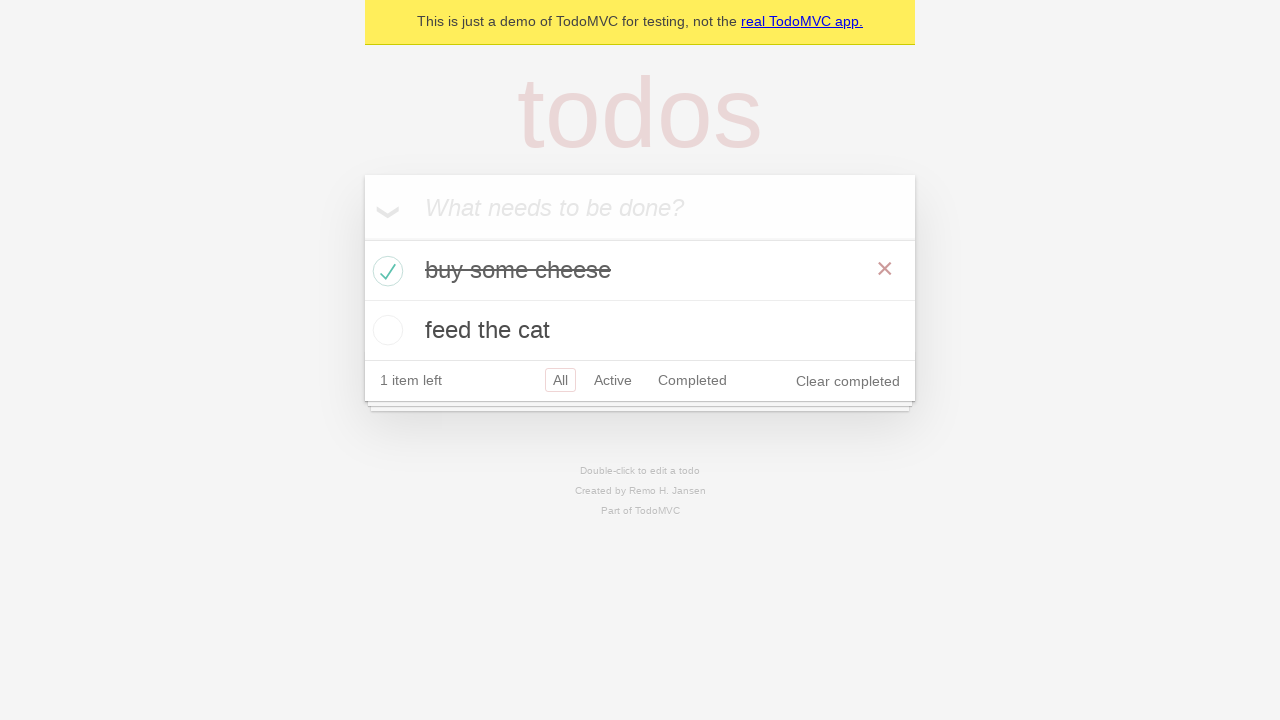

Located second todo item
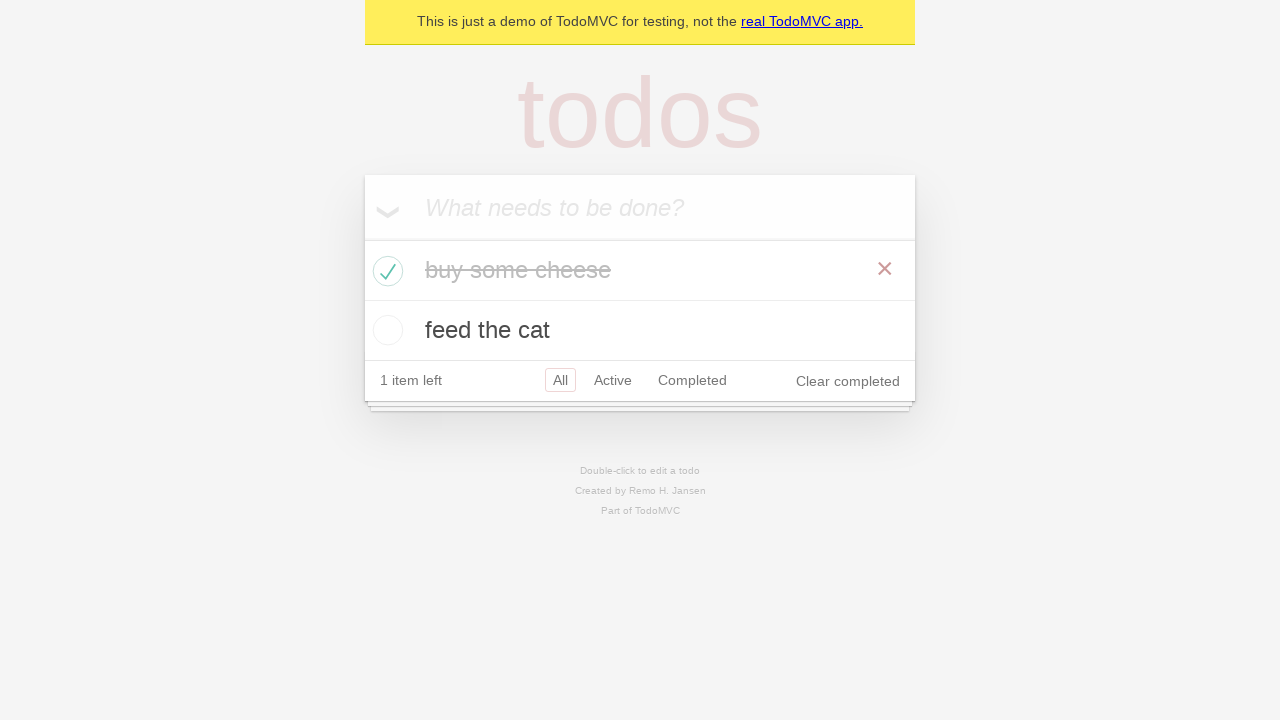

Marked second todo 'feed the cat' as complete at (385, 330) on internal:testid=[data-testid="todo-item"s] >> nth=1 >> internal:role=checkbox
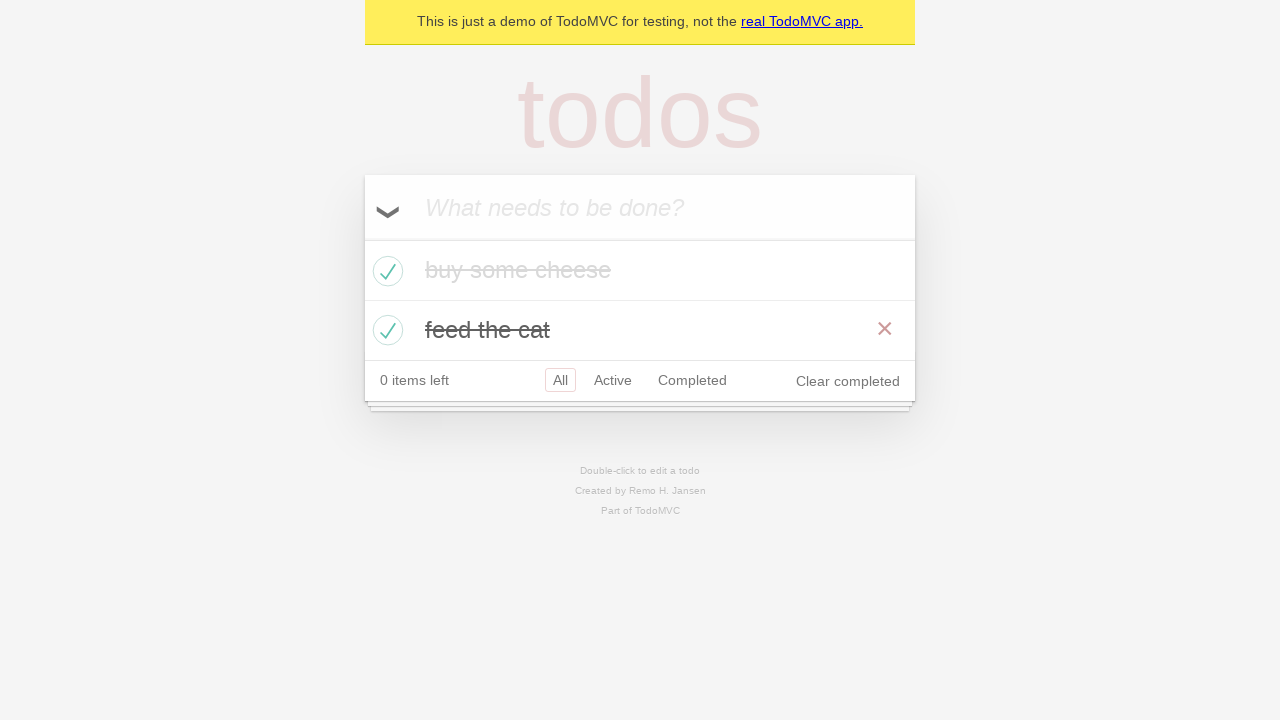

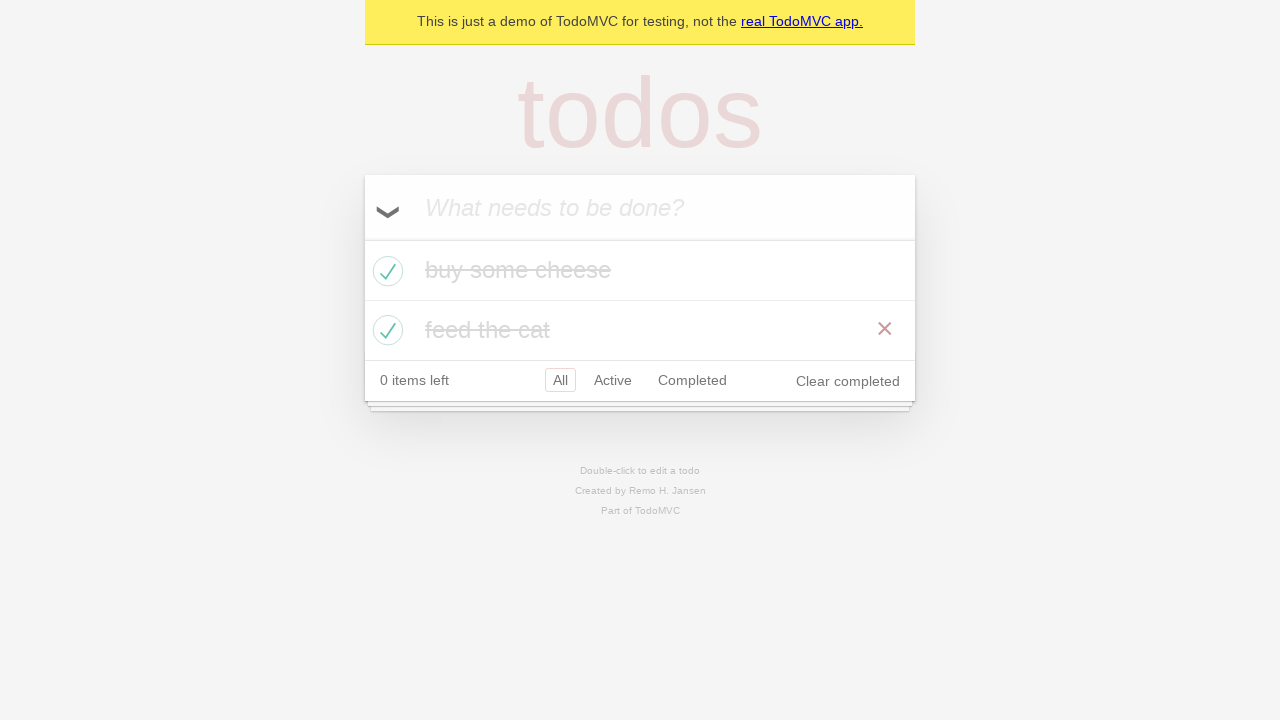